Navigates to a jobs website and clicks on the Jobs link in the navigation menu to verify the page title

Starting URL: https://alchemy.hguy.co/jobs

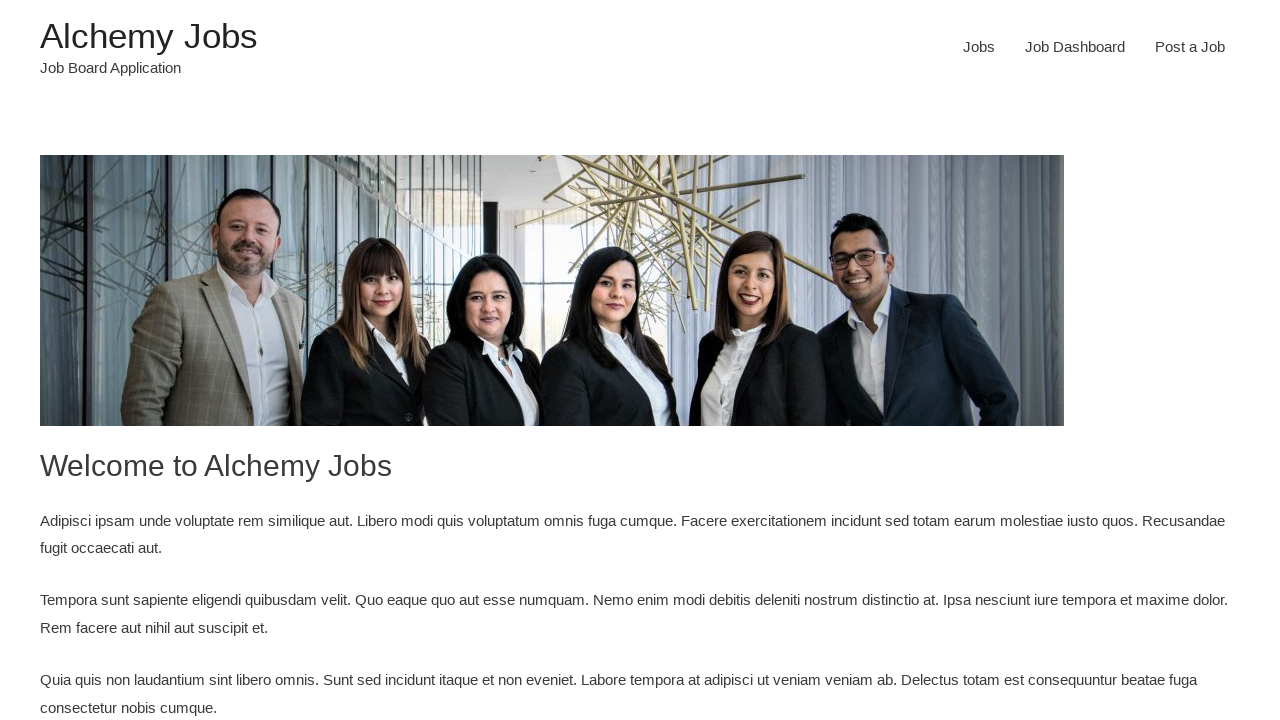

Clicked Jobs link in navigation menu at (979, 47) on xpath=//nav[@id='site-navigation']//a[contains(text(),'Jobs')]
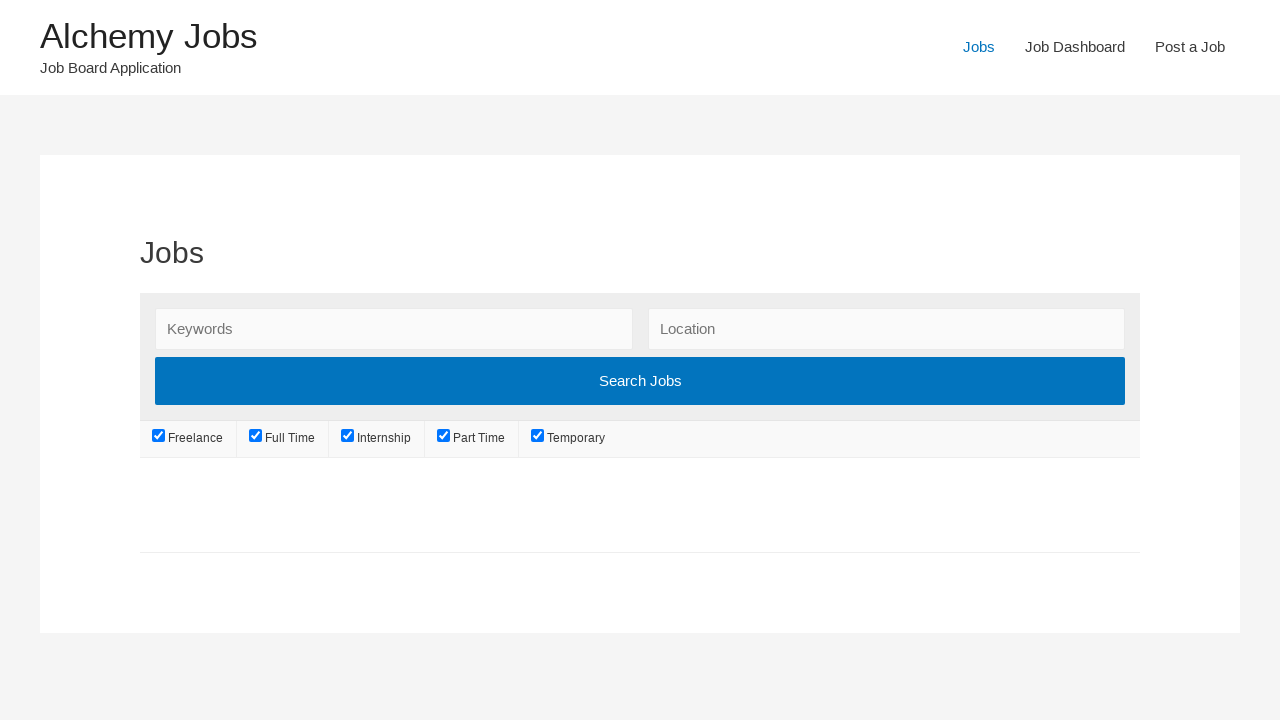

Page loaded with networkidle state
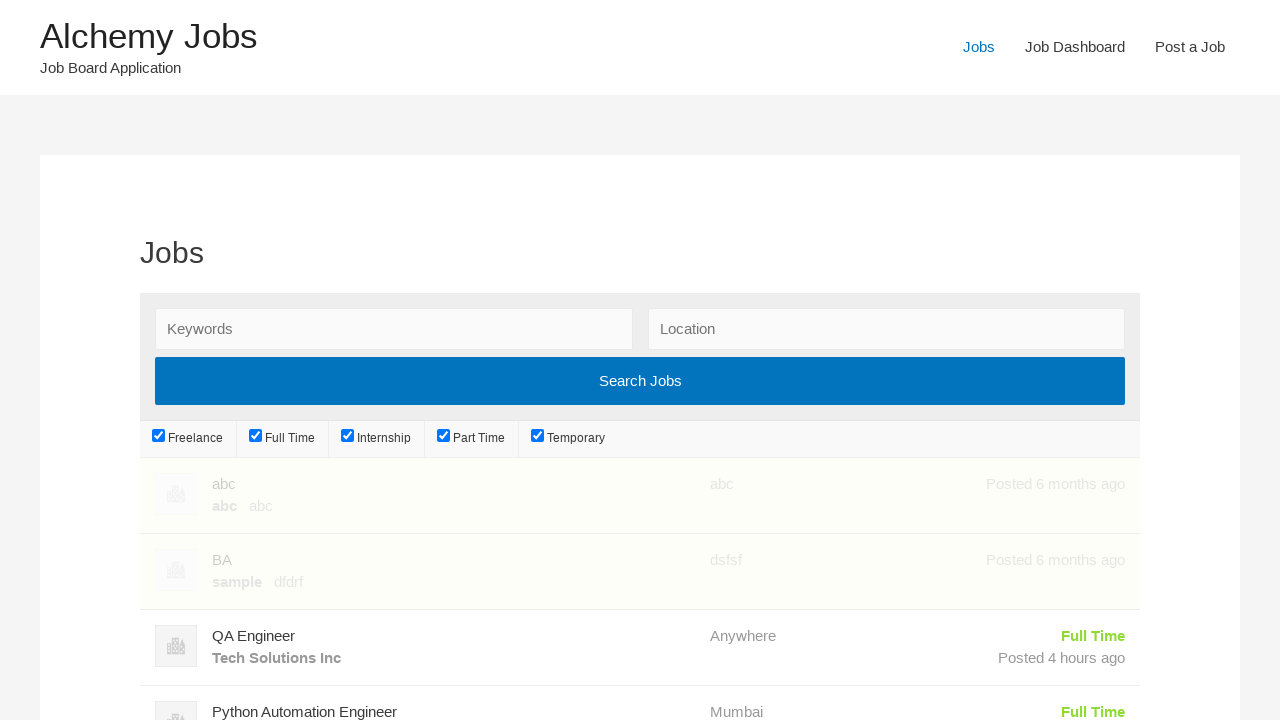

Verified page title is 'Jobs – Alchemy Jobs'
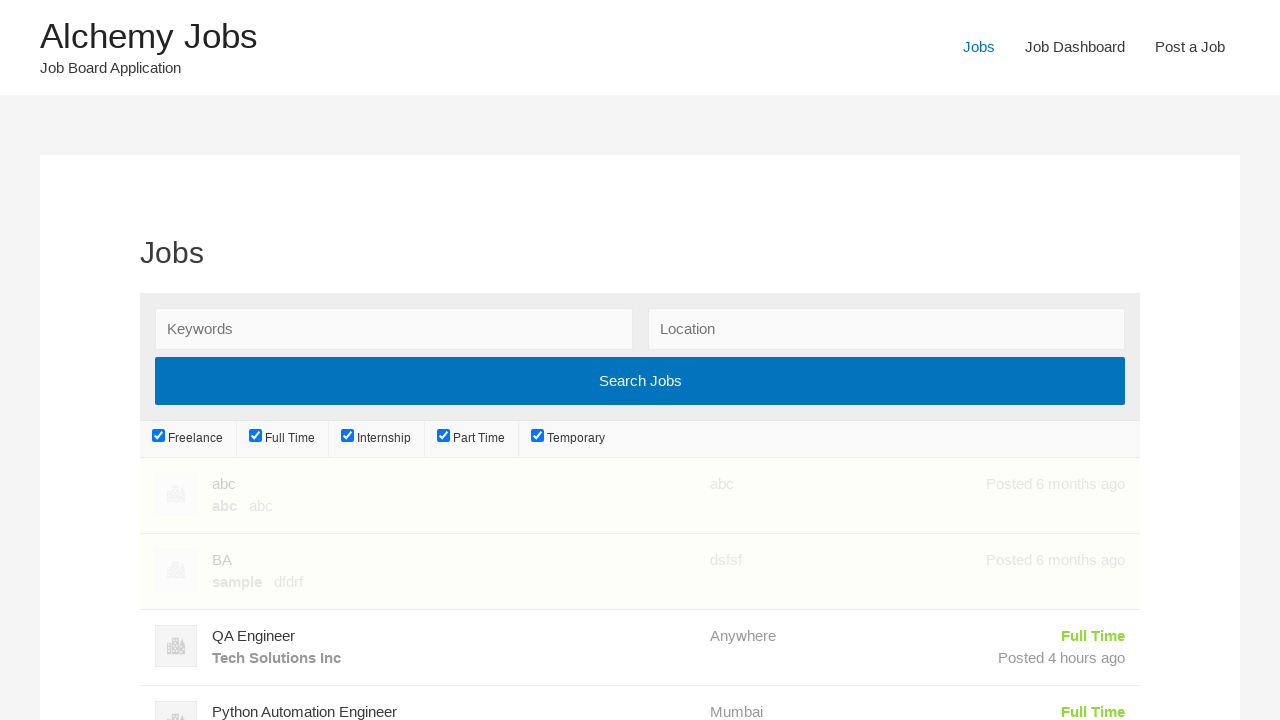

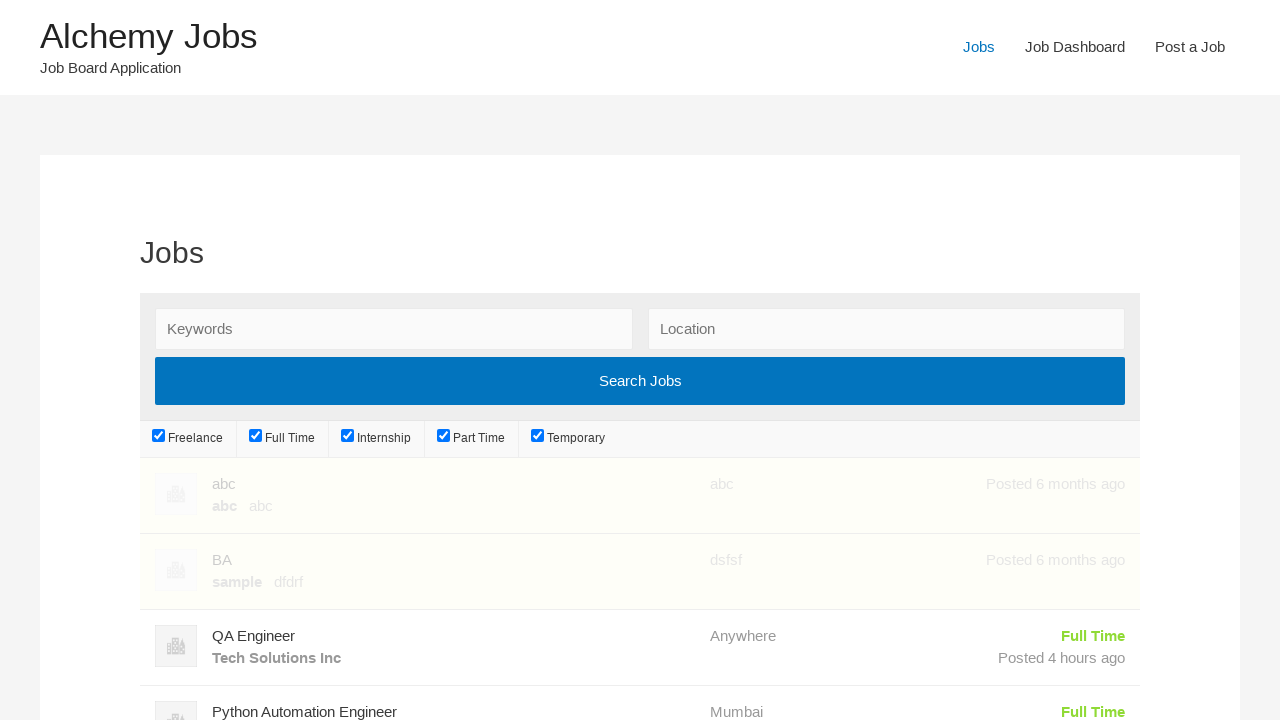